Tests calculator subtraction functionality by entering 3.5 - 1.2 and verifying the result is 2.3

Starting URL: https://calculatorhtml.onrender.com

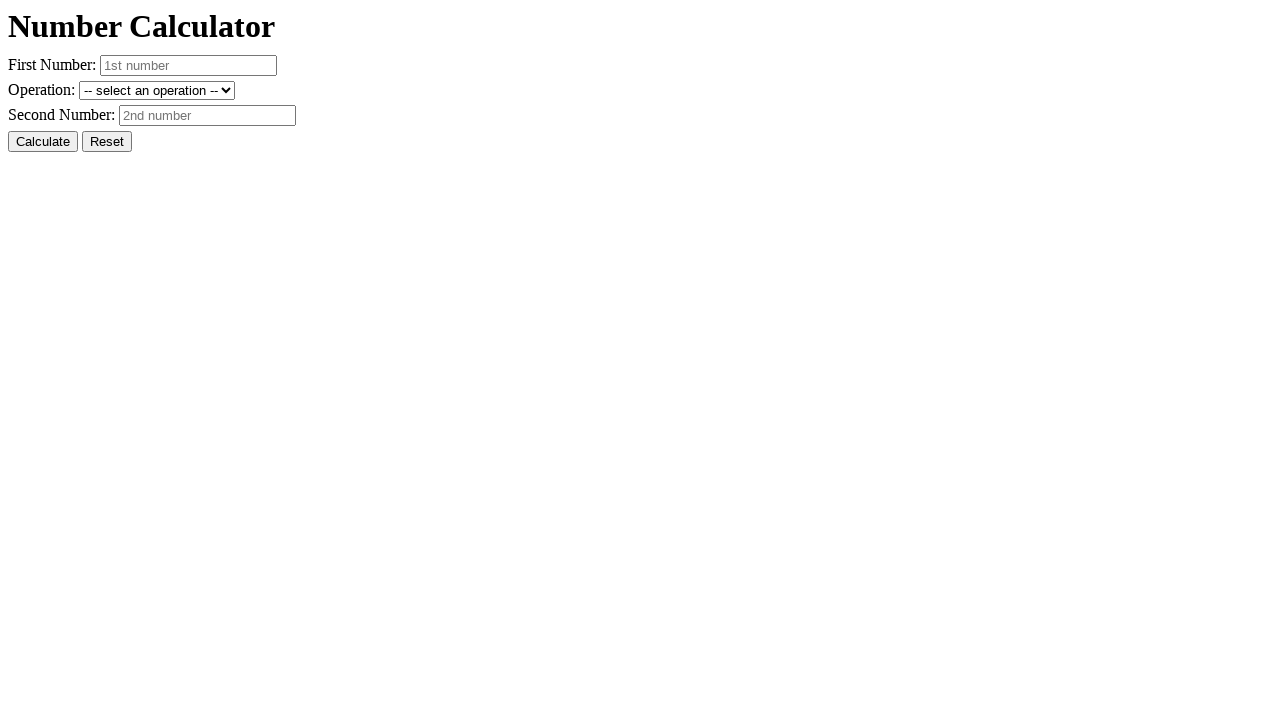

Clicked reset button to clear any previous values at (107, 142) on #resetButton
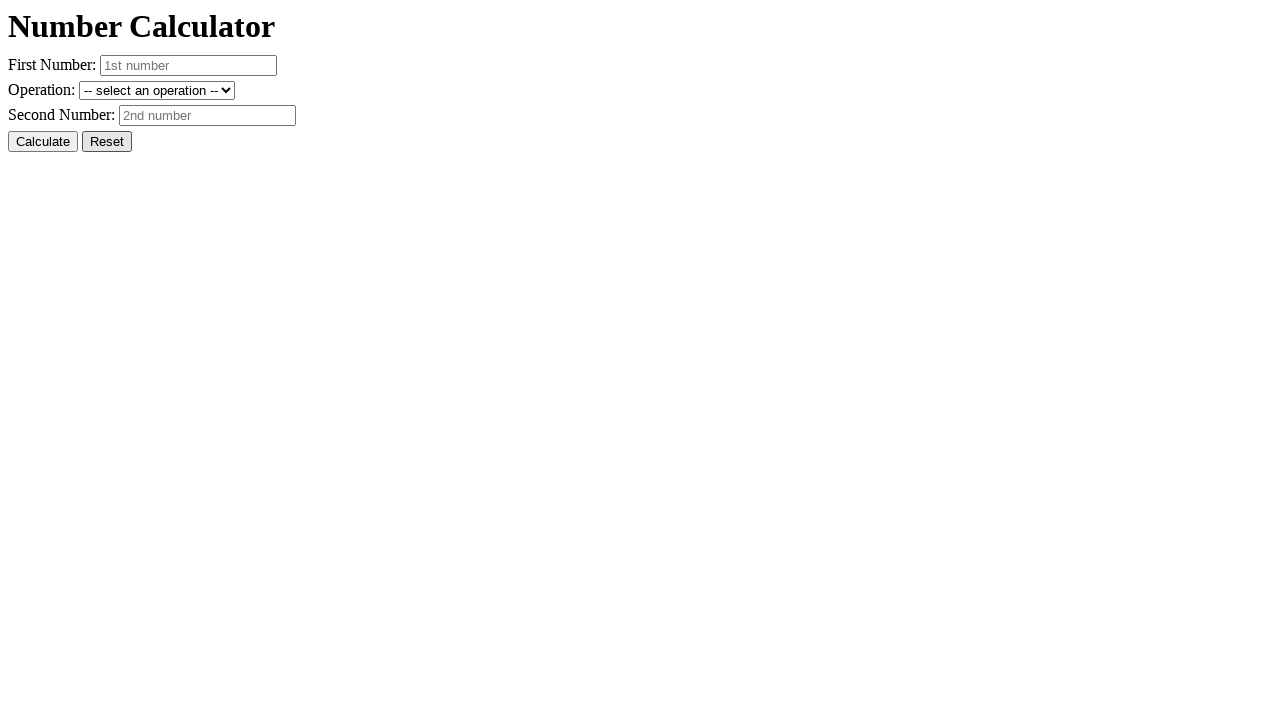

Entered first number 3.5 into the calculator on #number1
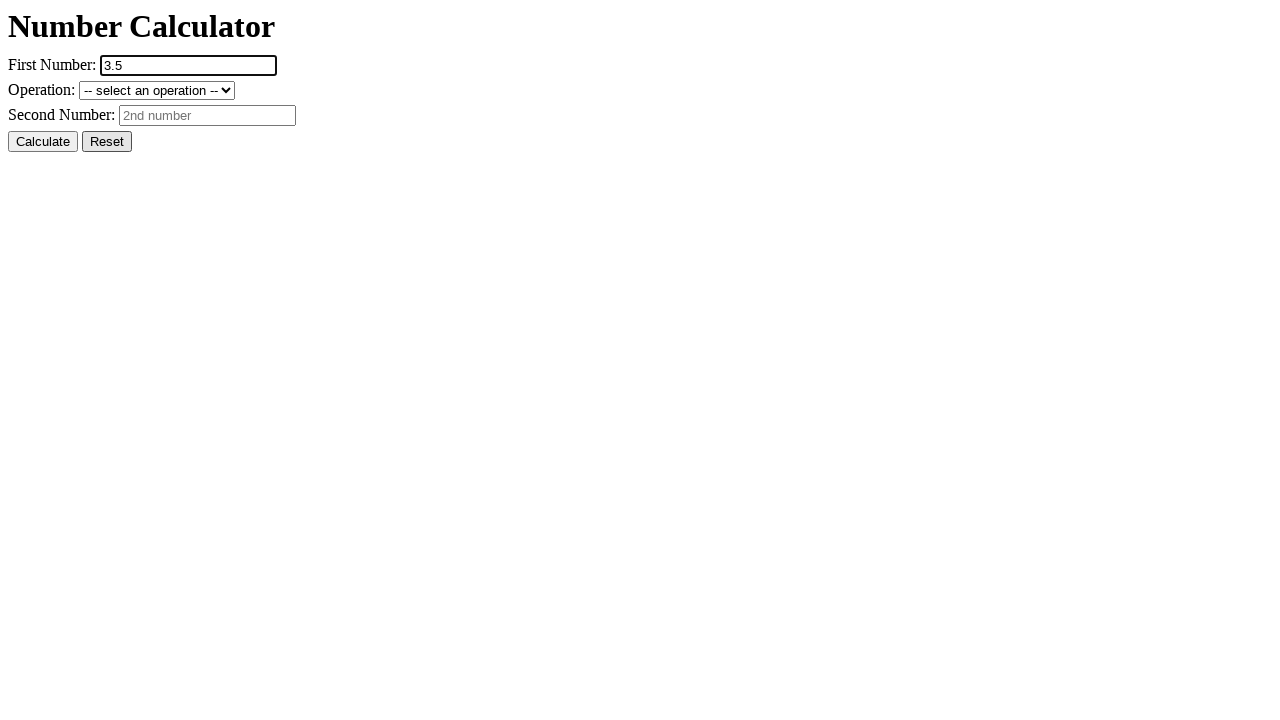

Entered second number 1.2 into the calculator on #number2
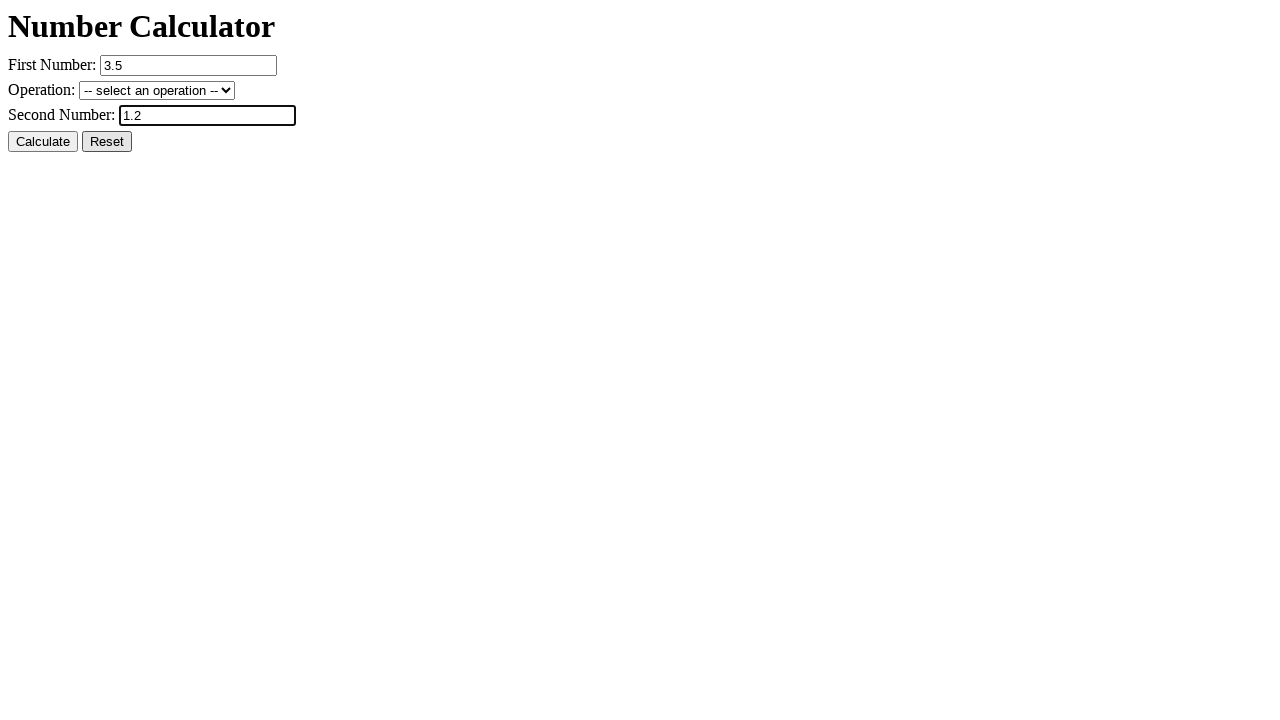

Selected subtraction operation from dropdown on #operation
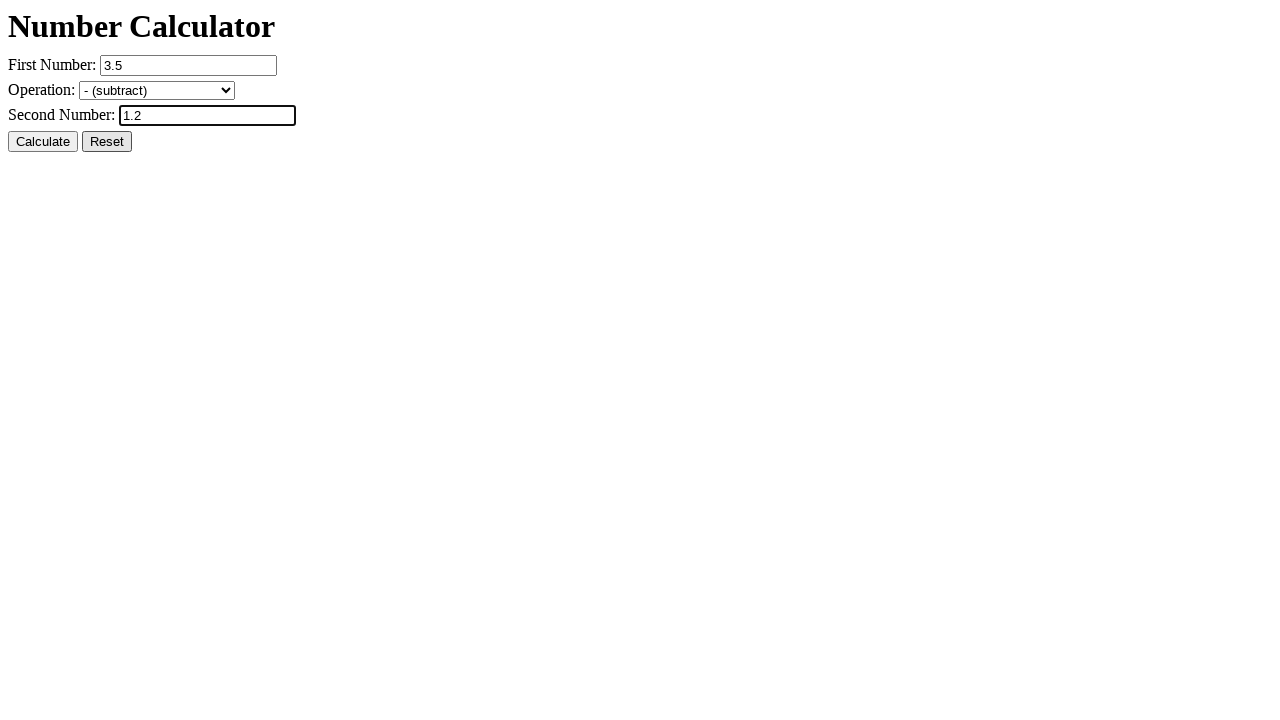

Clicked calculate button to perform subtraction at (43, 142) on #calcButton
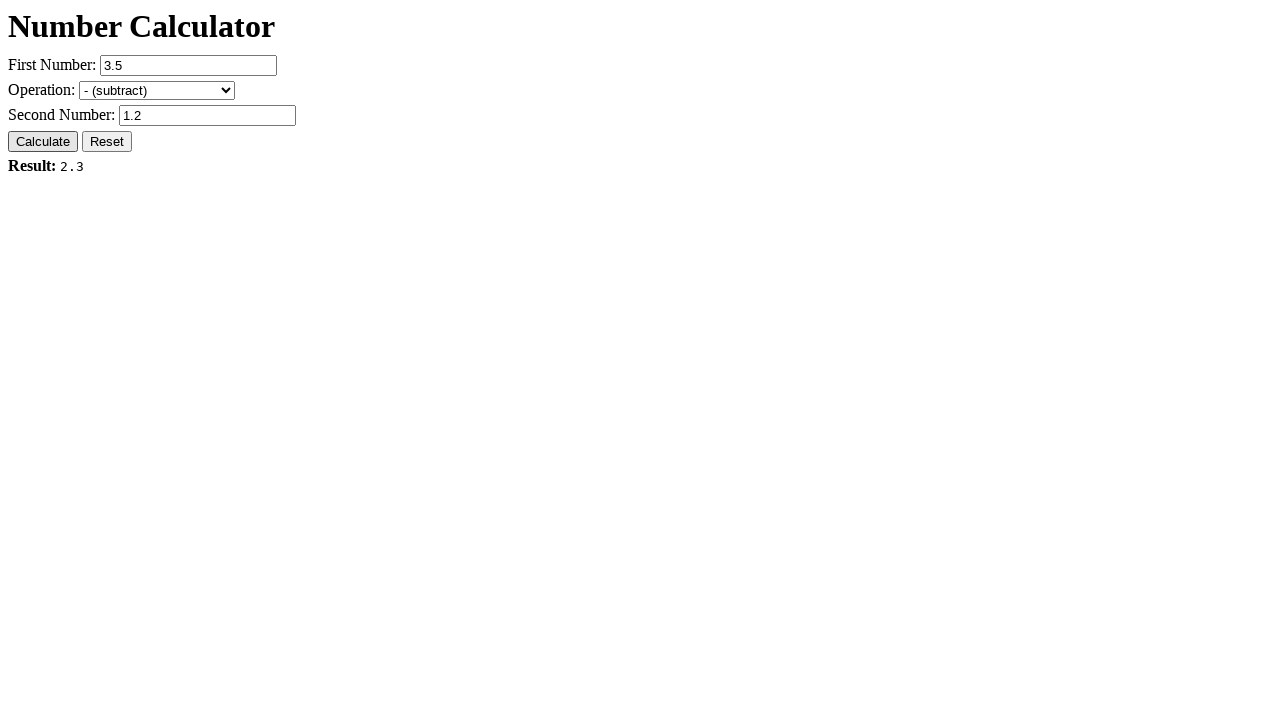

Result field loaded and is visible
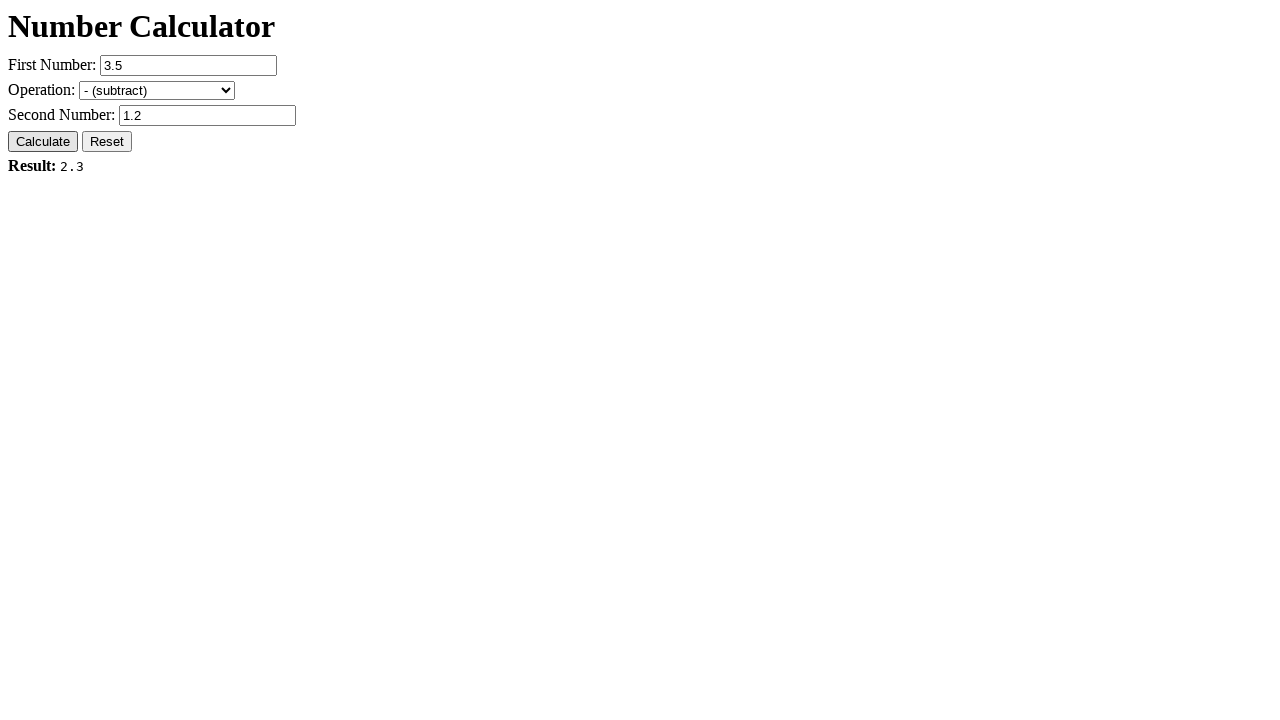

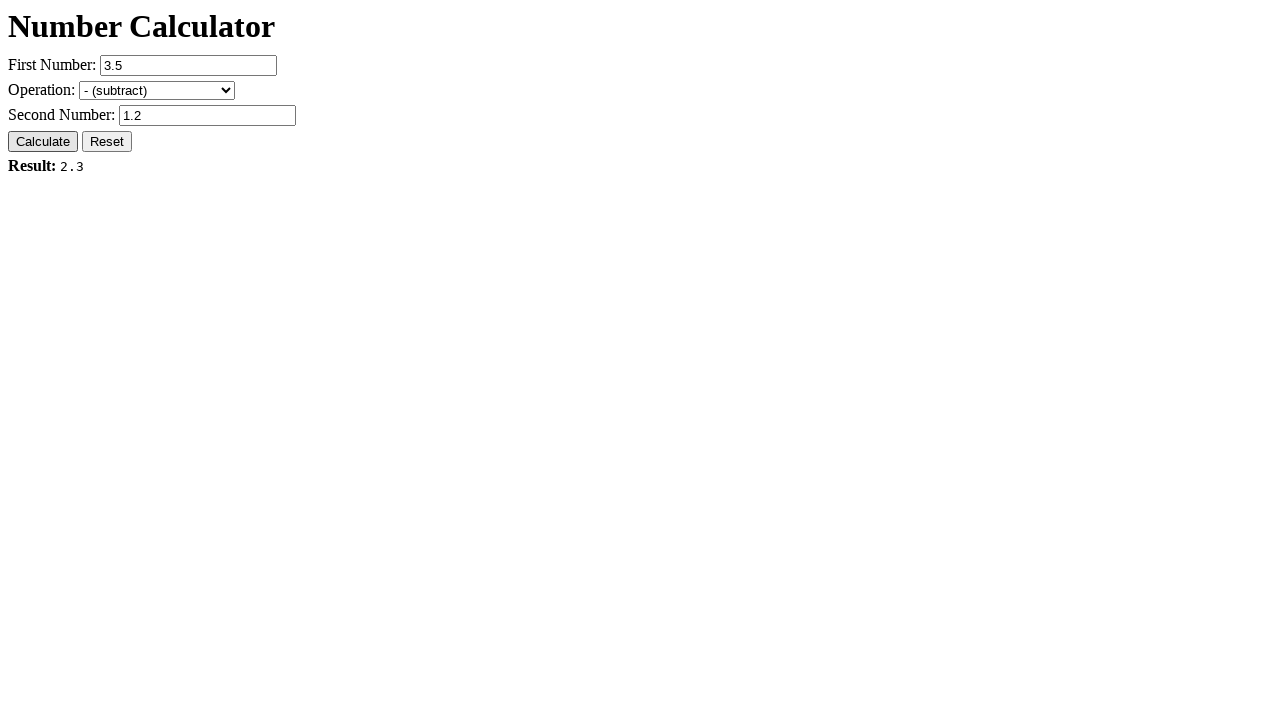